Navigates to Snapdeal e-commerce website homepage

Starting URL: https://www.snapdeal.com

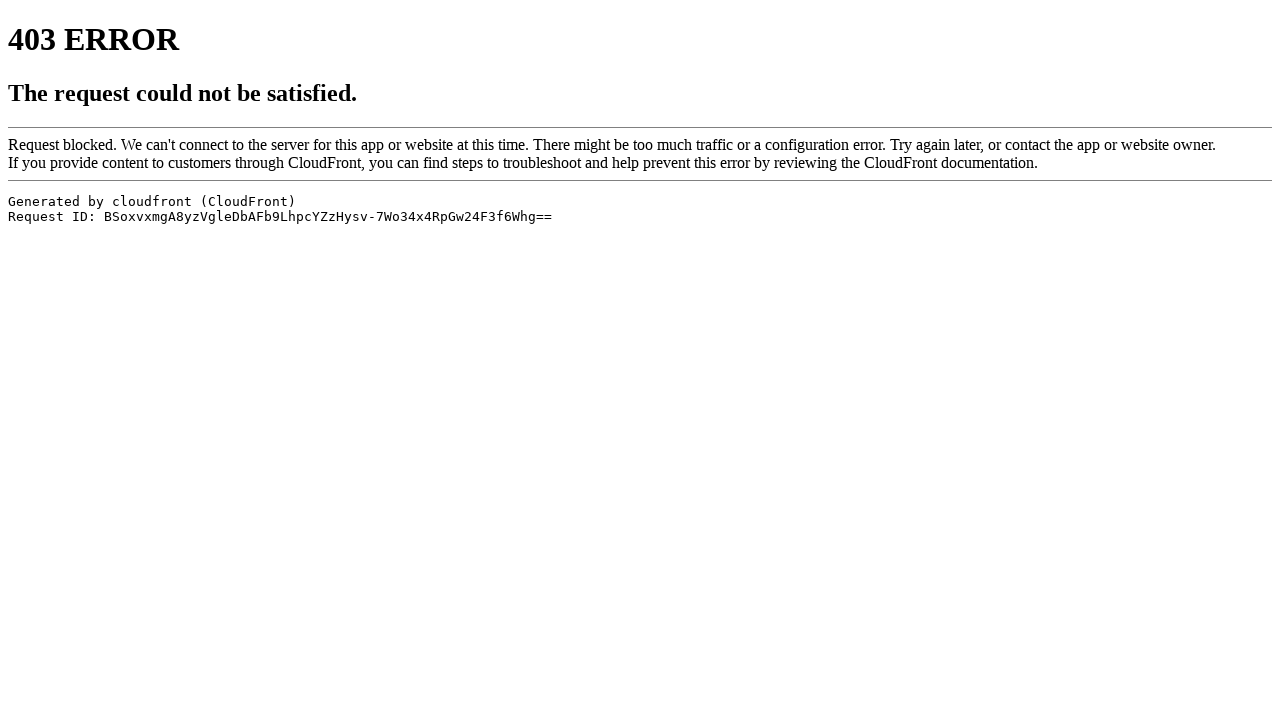

Navigated to Snapdeal e-commerce website homepage
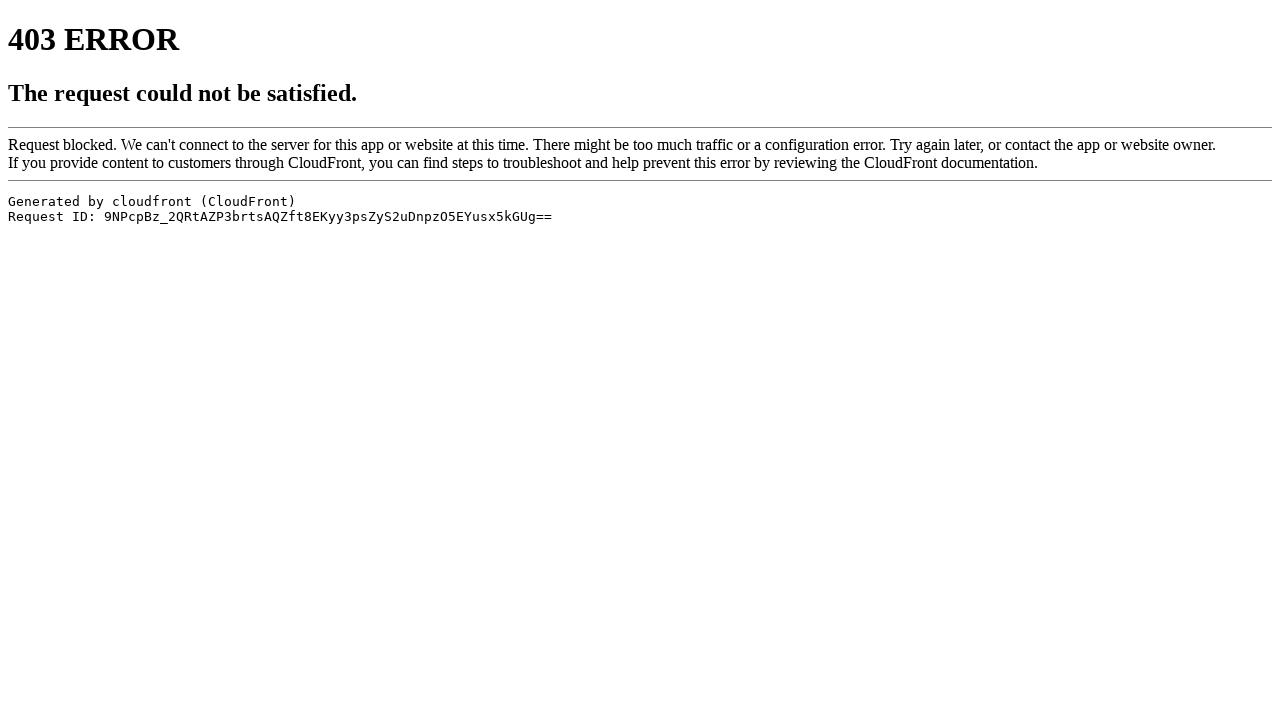

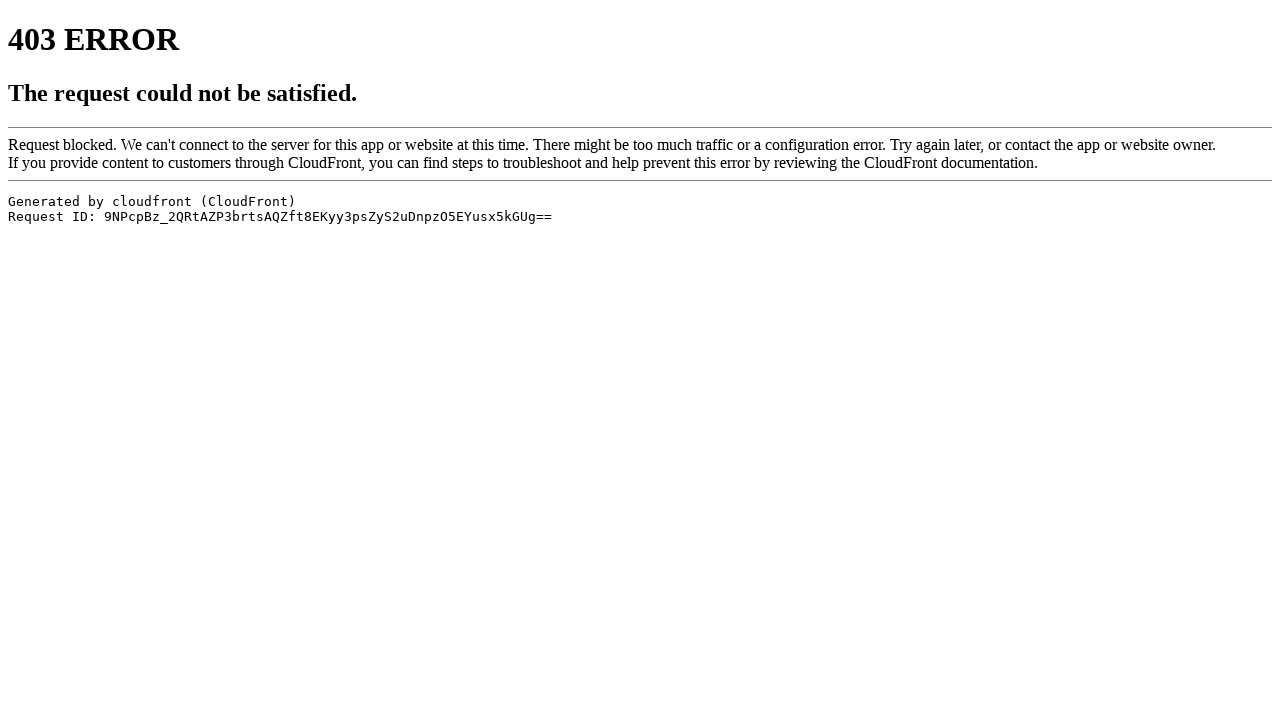